Verifies that specific link elements can be located by their full link text on the Firstcry website

Starting URL: https://www.firstcry.com/

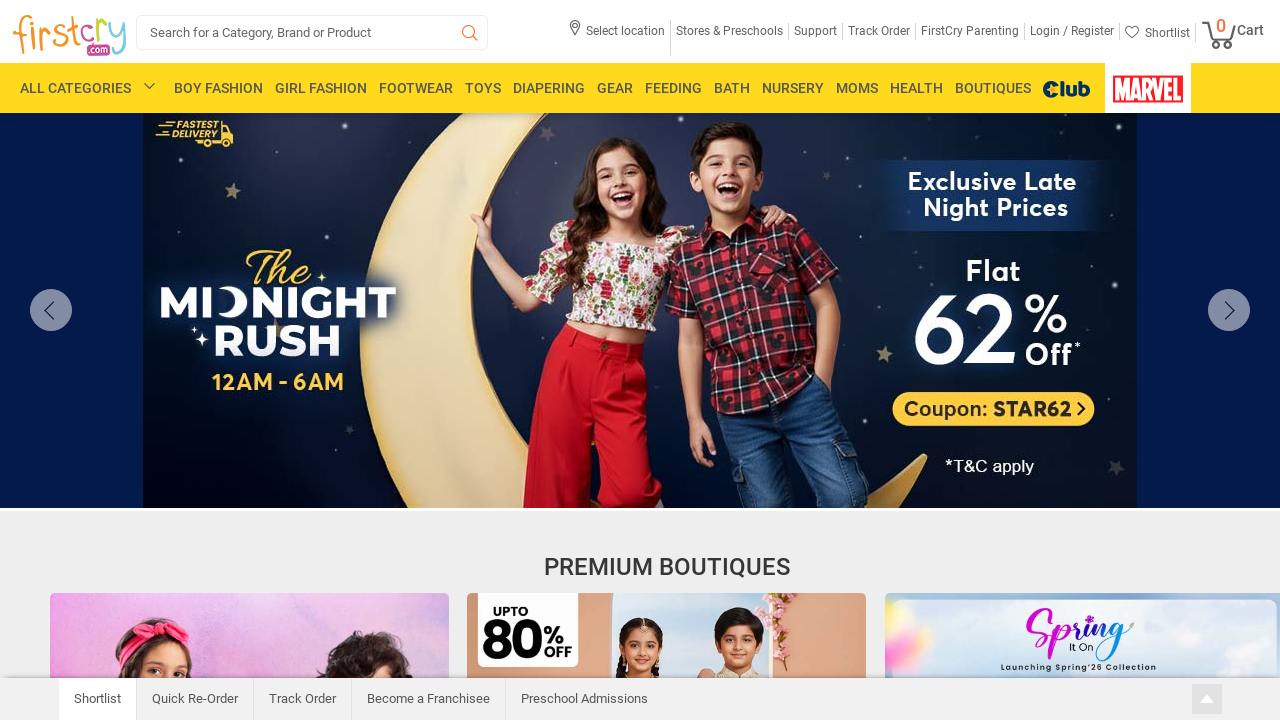

Waited for 'Books & CDs' link to be present on the page
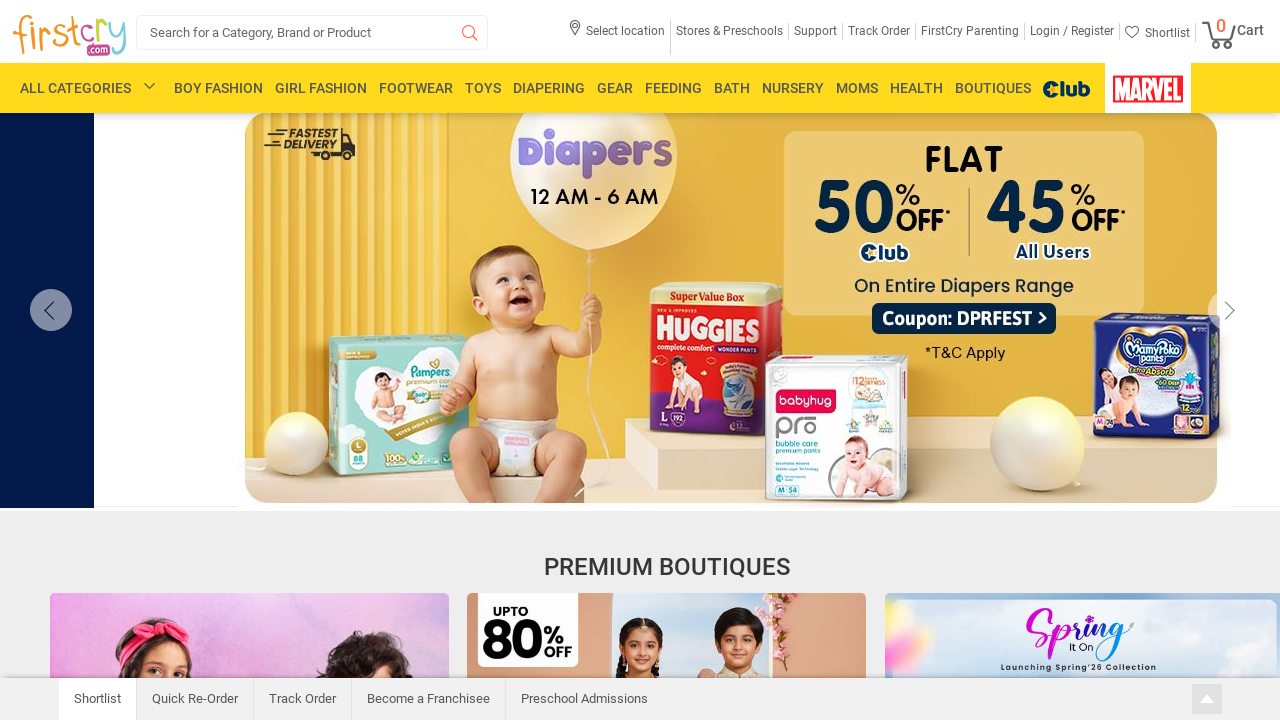

Waited for 'Moms & Maternity' link to be present on the page
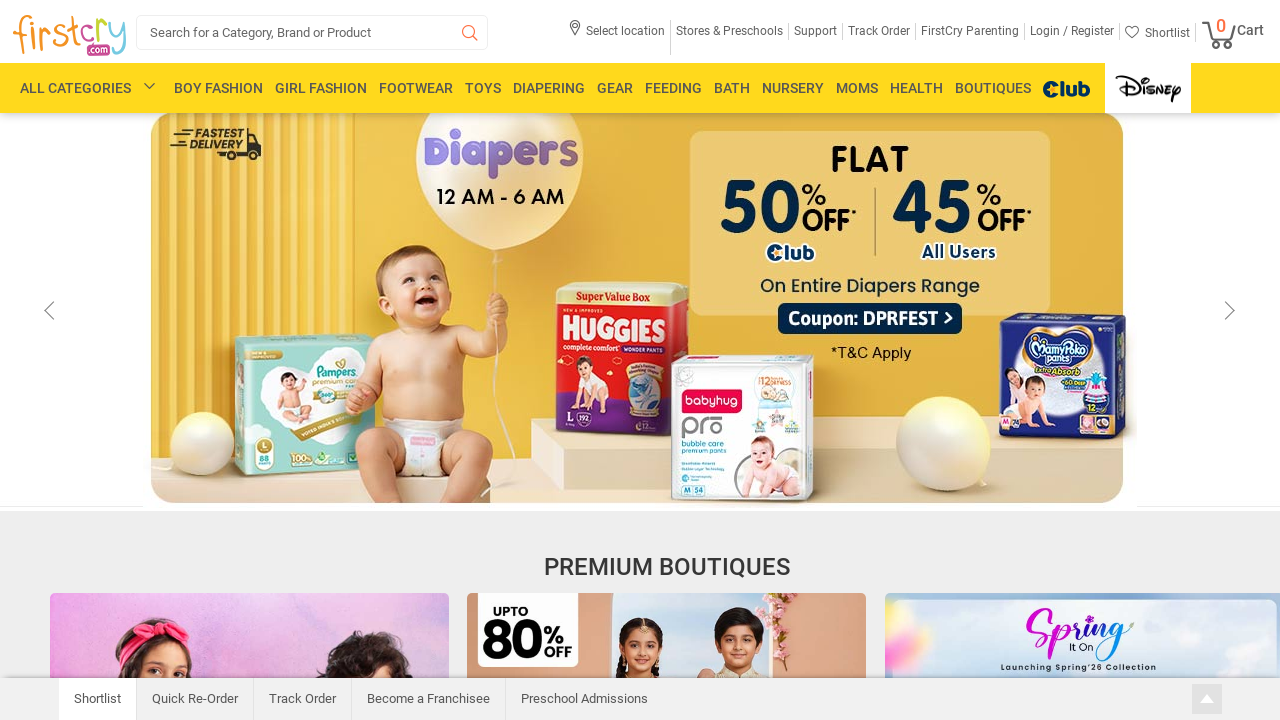

Waited for 'Birthday Party Supplies' link to be present on the page
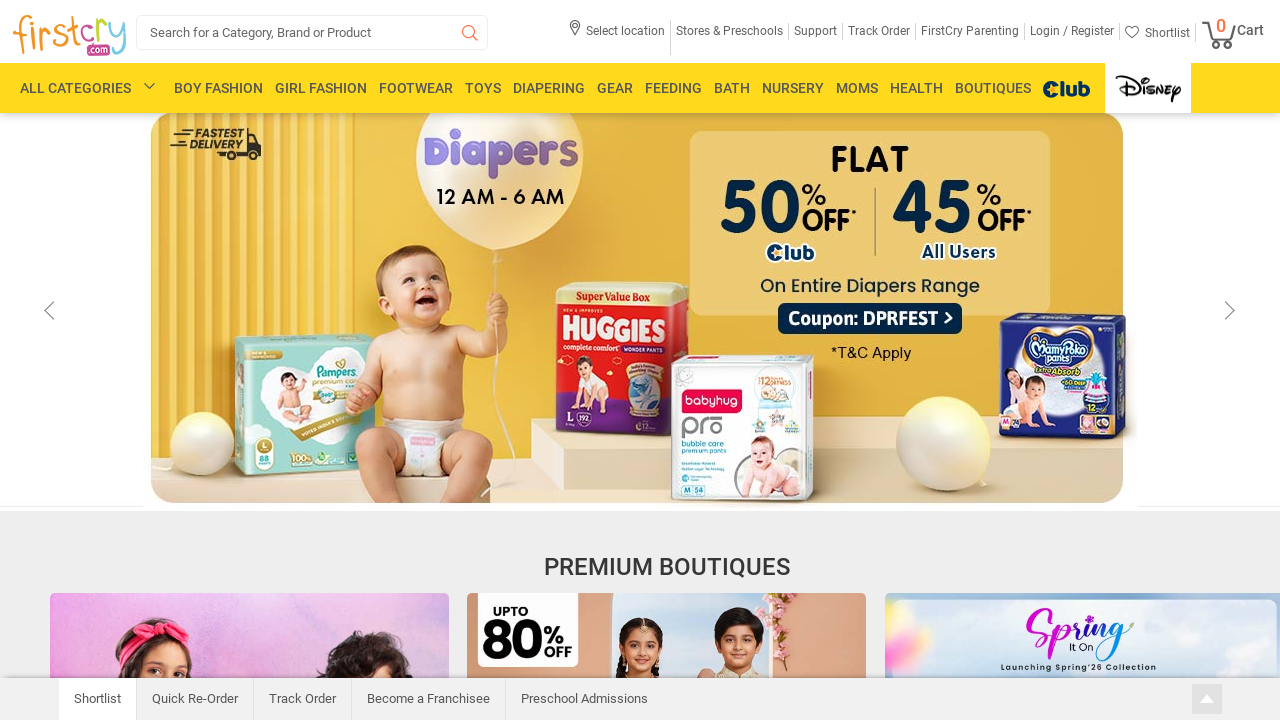

Waited for 'Baby Diapering' link to be present on the page
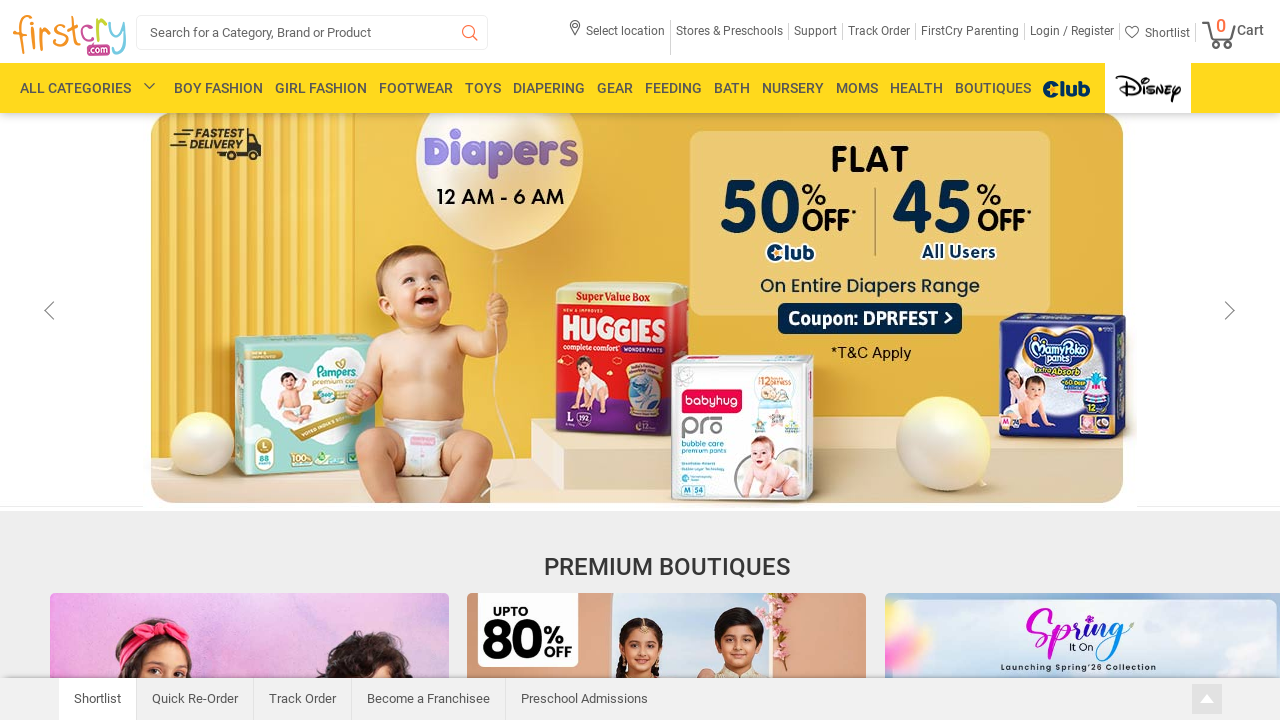

Waited for 'Bath & Skin Care' link to be present on the page
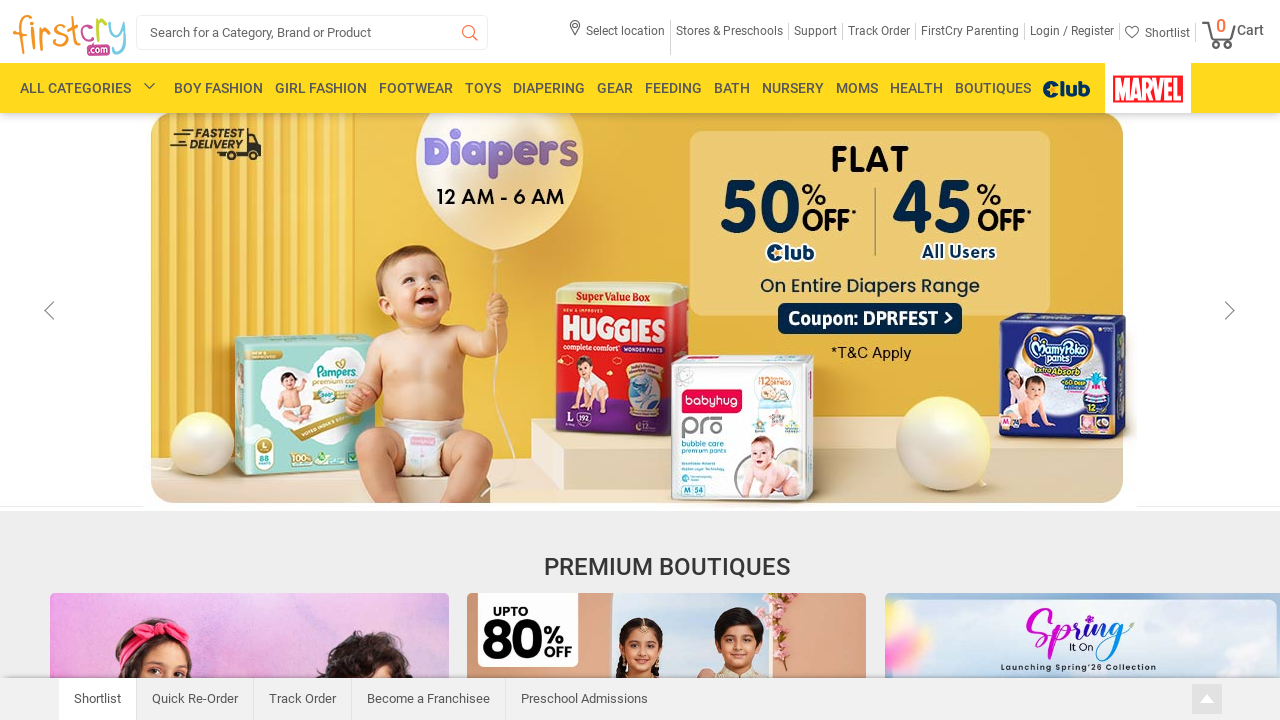

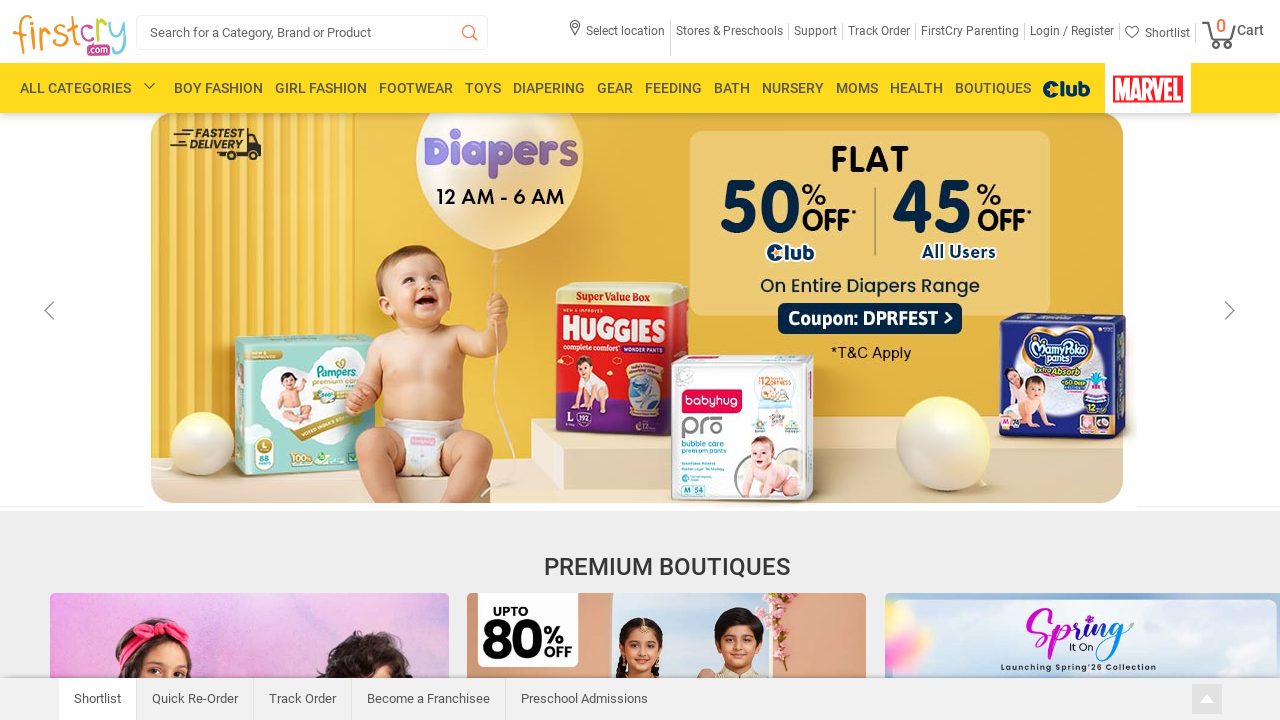